Tests web table by iterating through rows and verifying instructor column values

Starting URL: https://rahulshettyacademy.com/AutomationPractice/

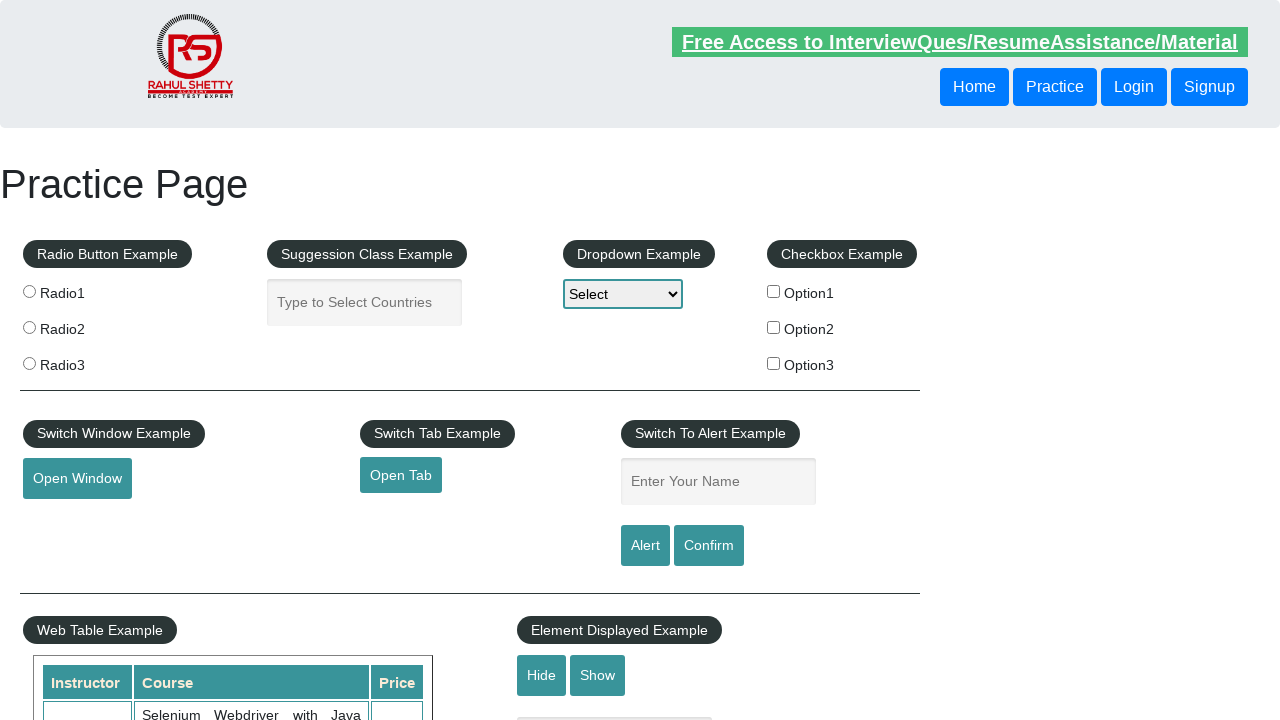

Waited for web table with name 'courses' to load
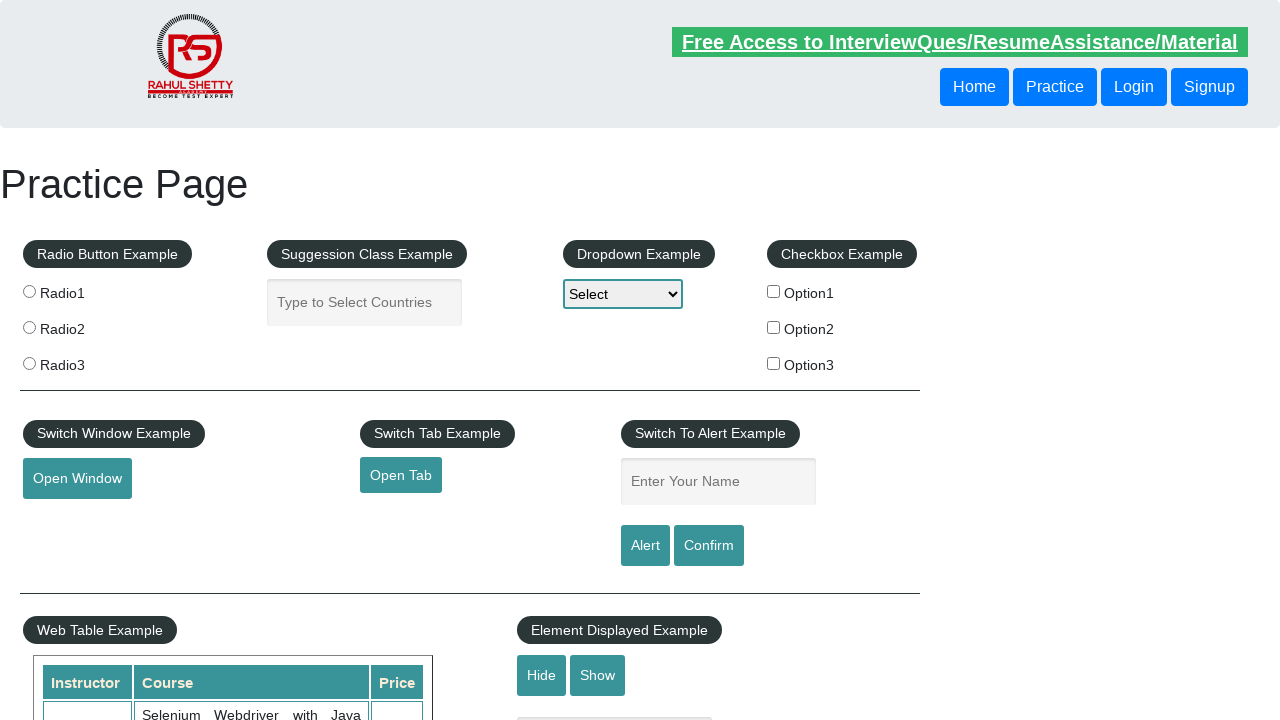

Located all table rows (excluding header) from courses table
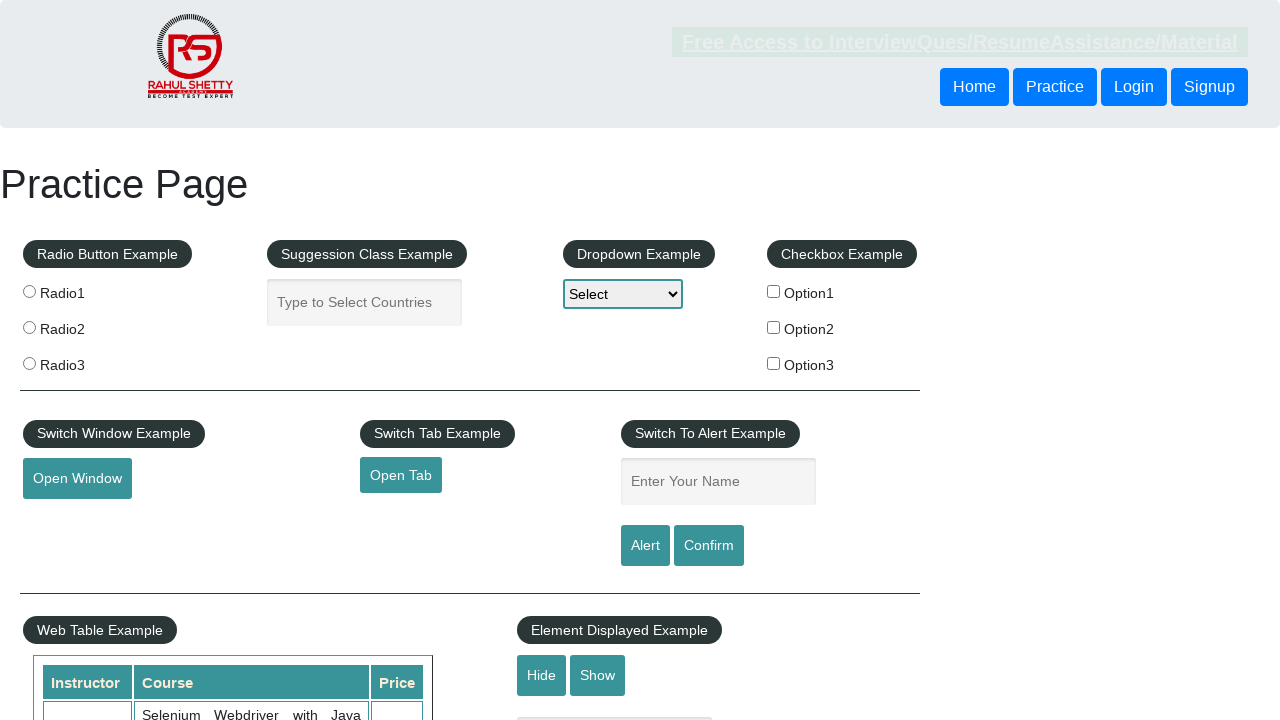

Retrieved instructor cell from current table row
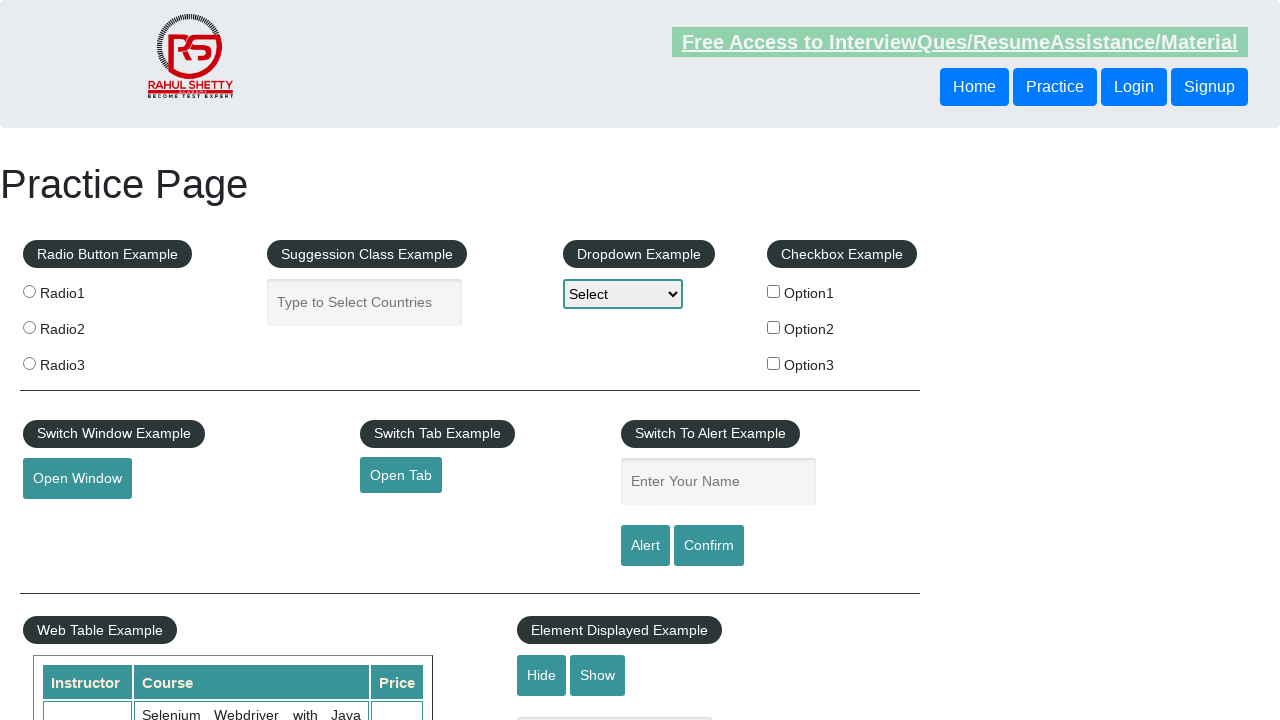

Retrieved instructor cell from current table row
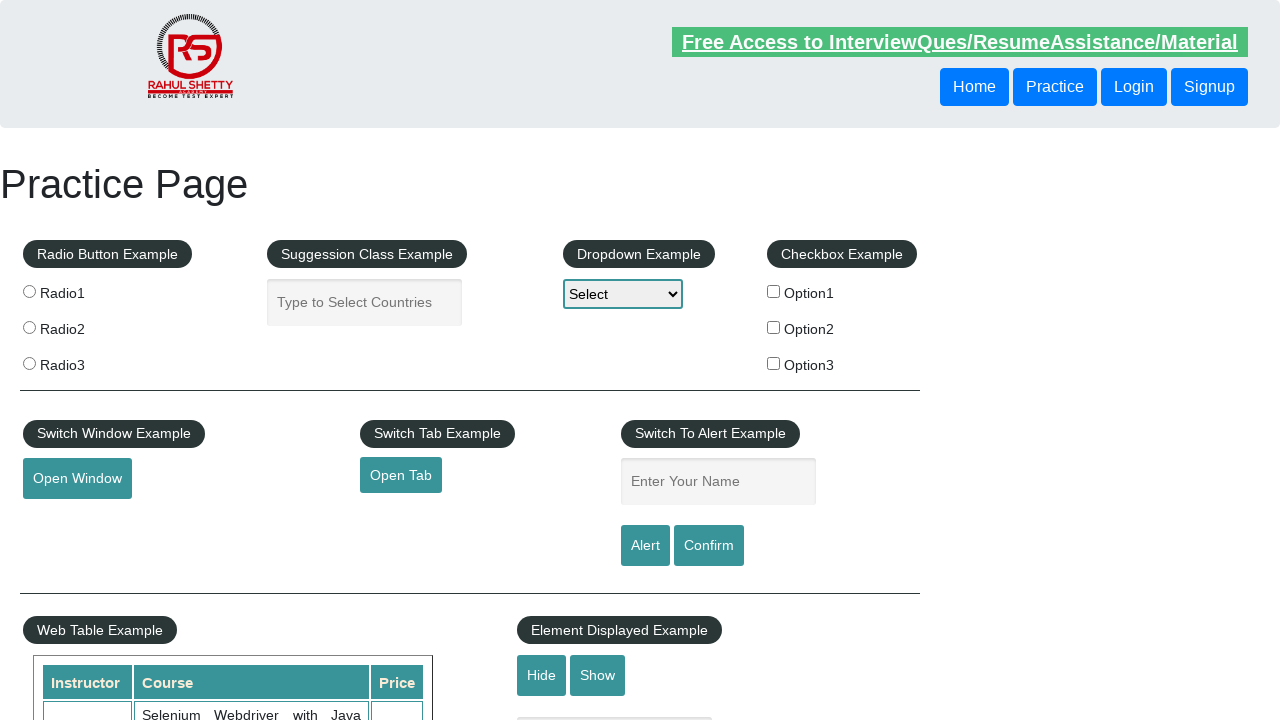

Retrieved instructor cell from current table row
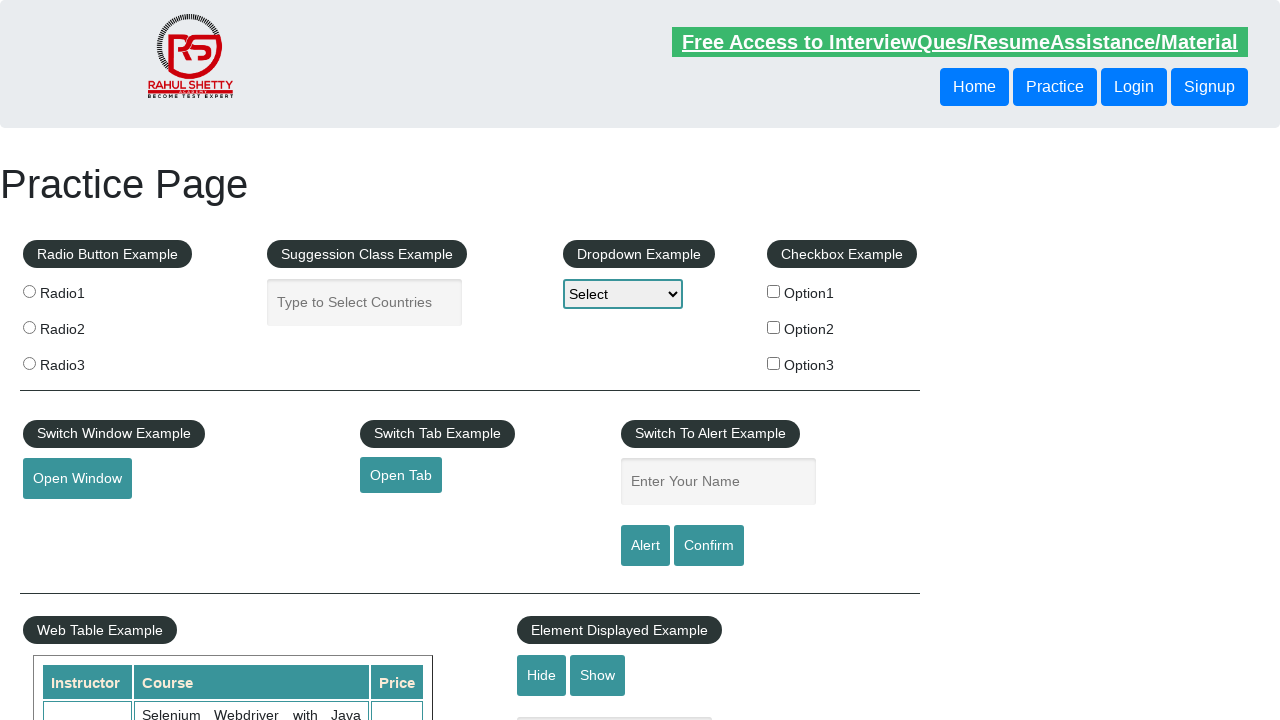

Retrieved instructor cell from current table row
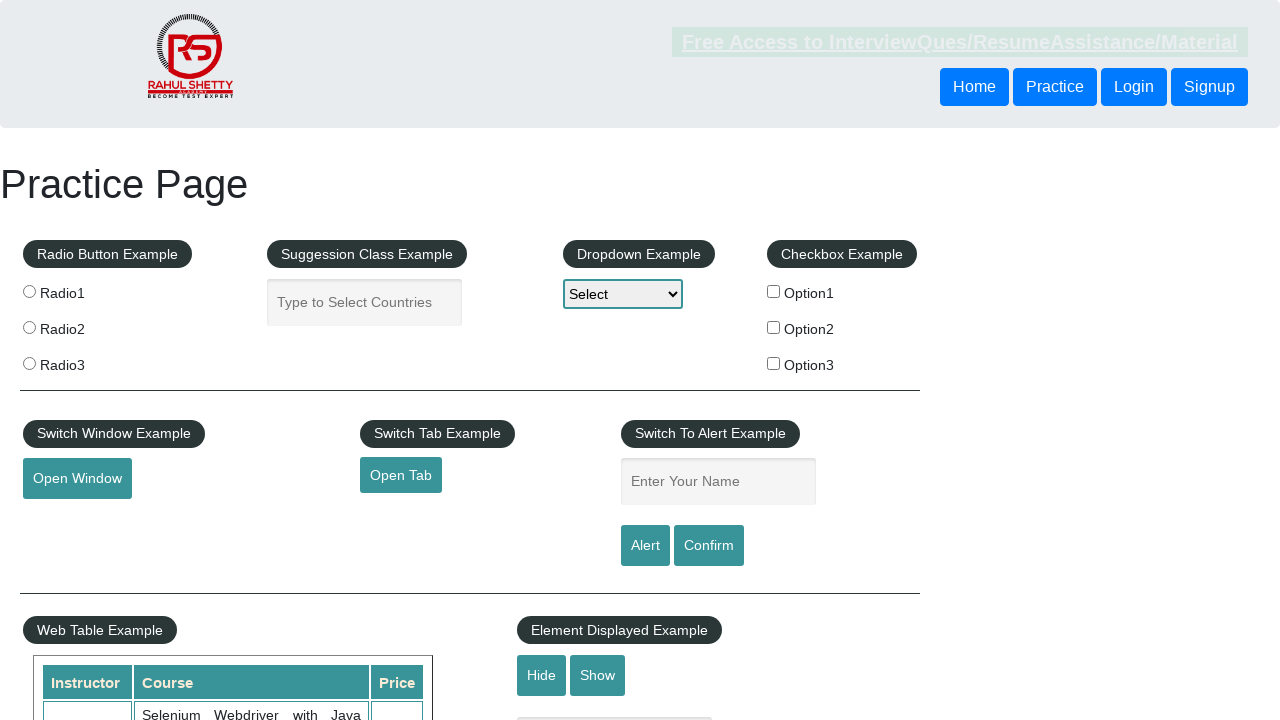

Retrieved instructor cell from current table row
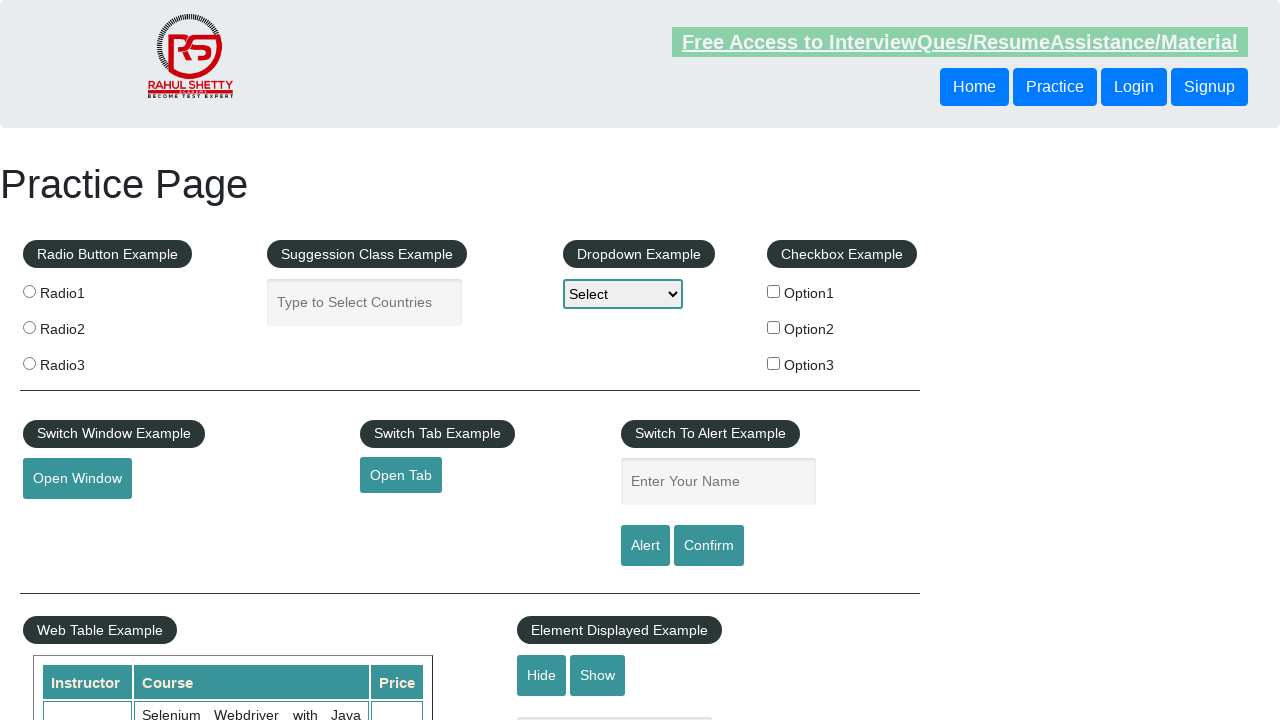

Retrieved instructor cell from current table row
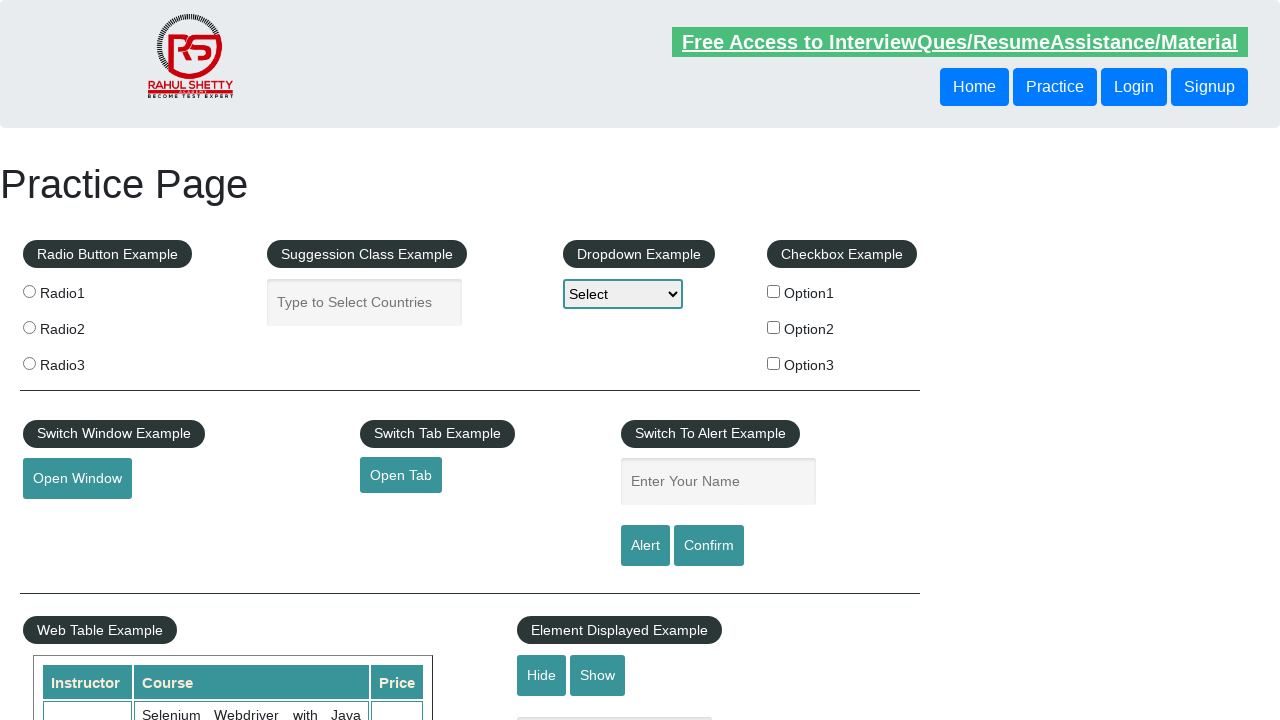

Retrieved instructor cell from current table row
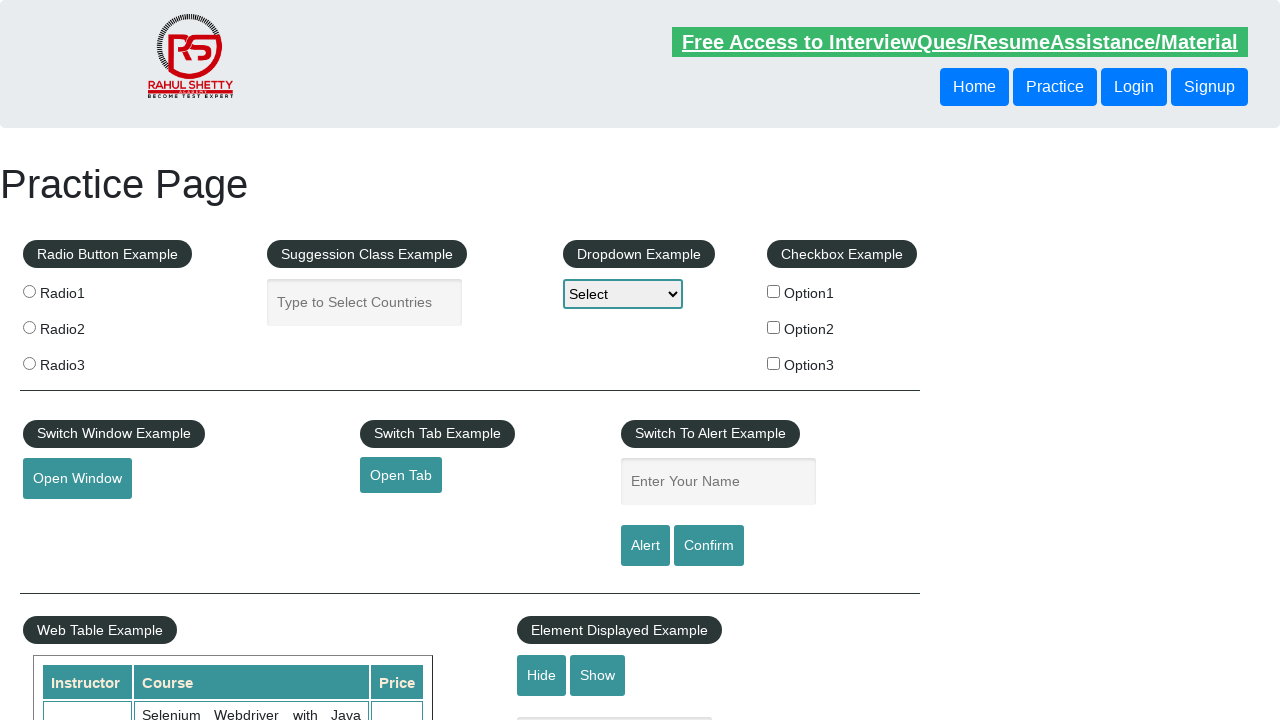

Retrieved instructor cell from current table row
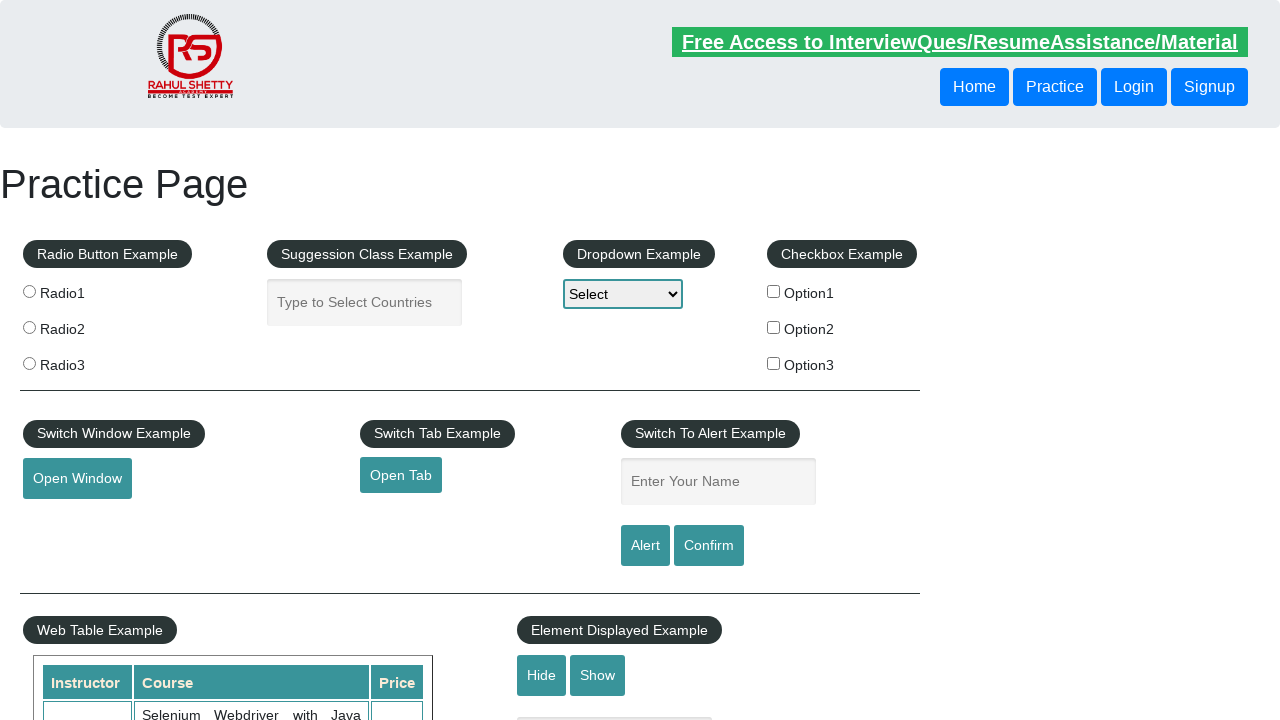

Retrieved instructor cell from current table row
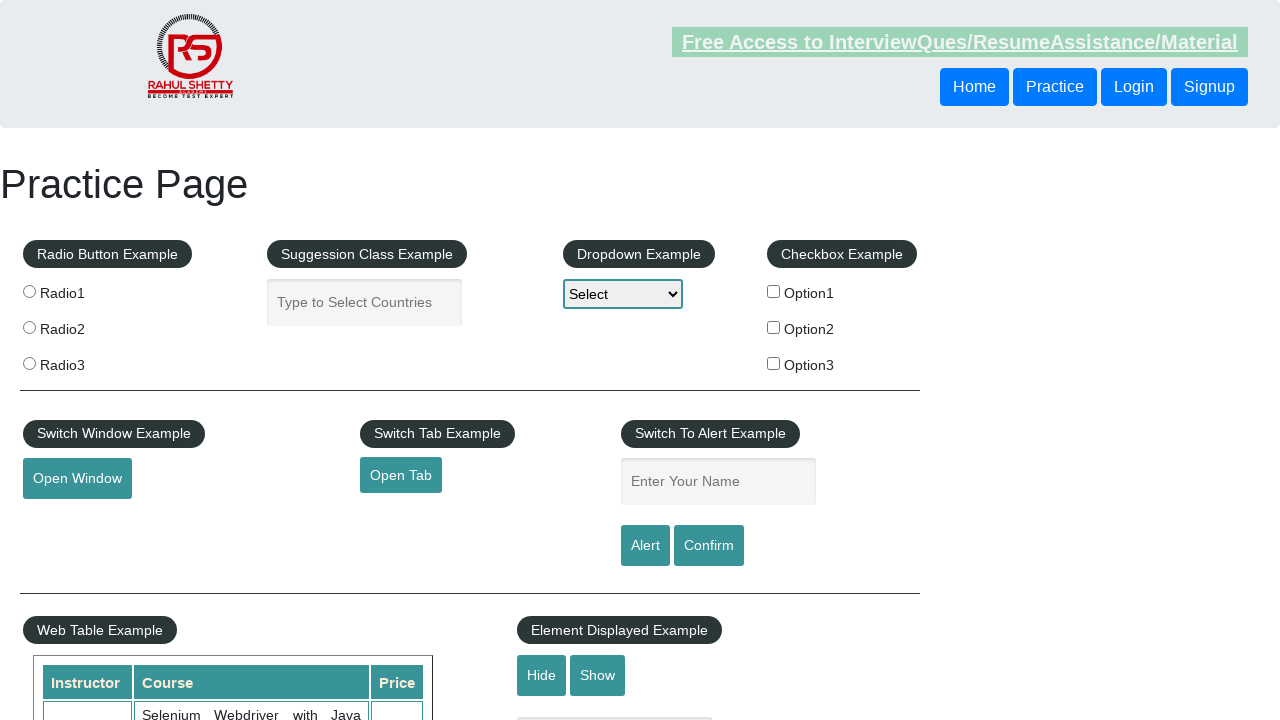

Retrieved instructor cell from current table row
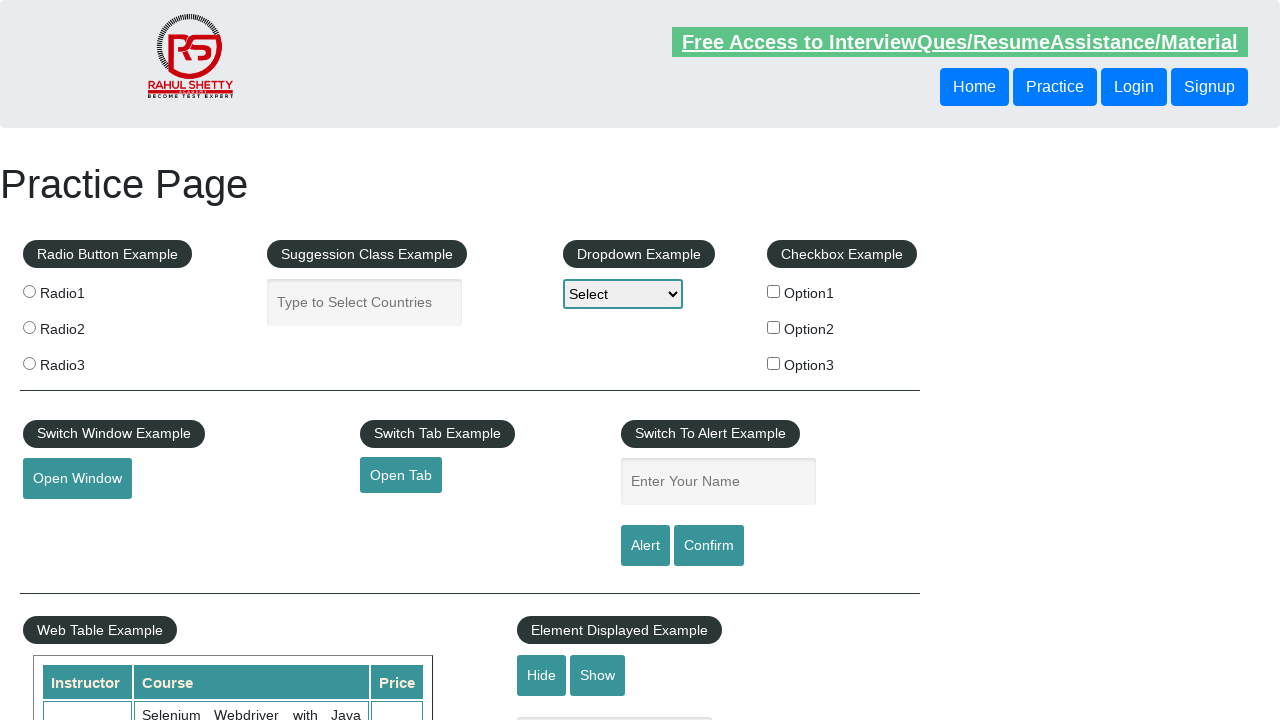

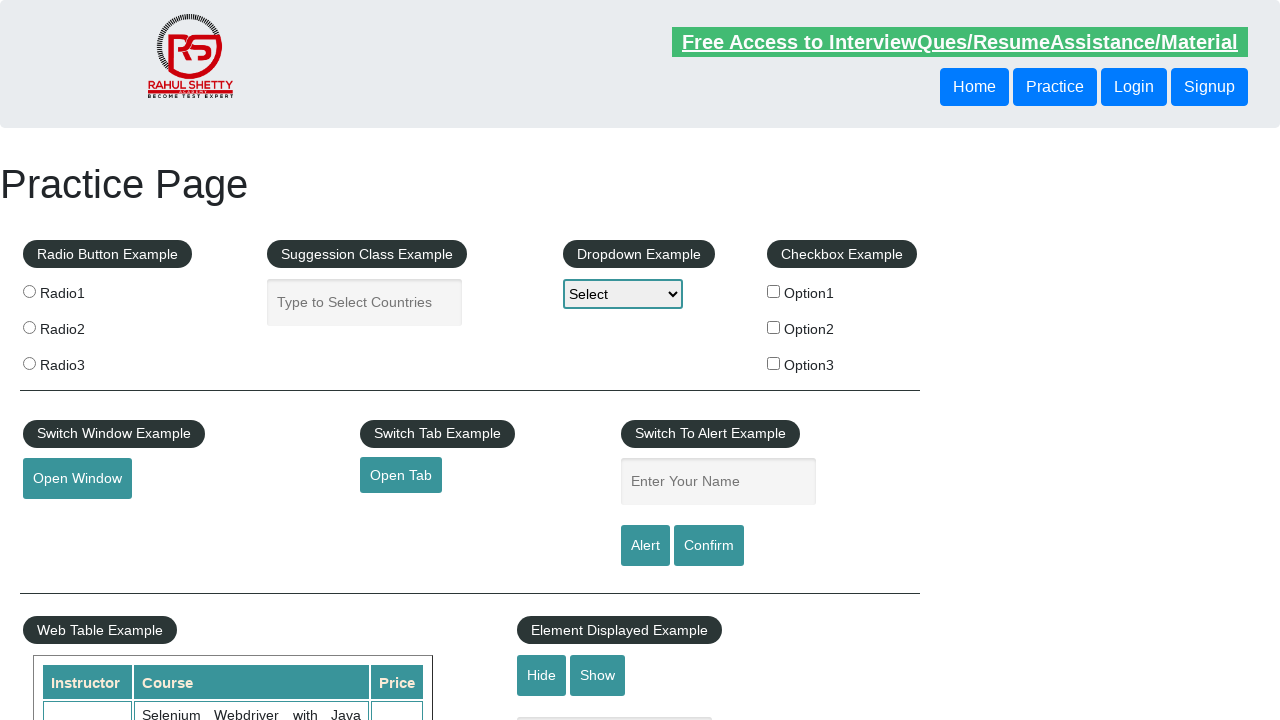